Tests the Q&A page functionality including navigation to the QA section, language switching through multiple languages (Chinese CN, English, Japanese, Chinese TW), and searching for answers using the search input field.

Starting URL: https://www.shaberi.com/tw

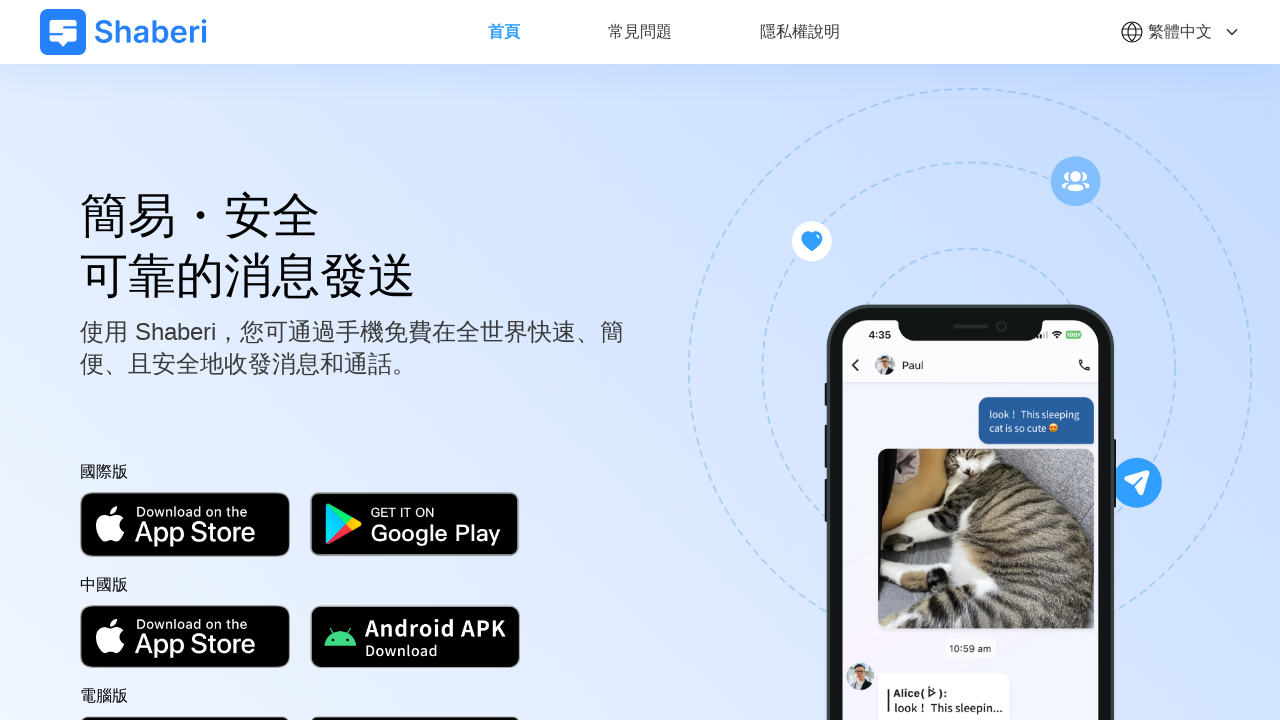

Clicked on QA navigation link at (640, 34) on xpath=//*[@id="__layout"]/div/header/div[1]/ul/li[2]/a
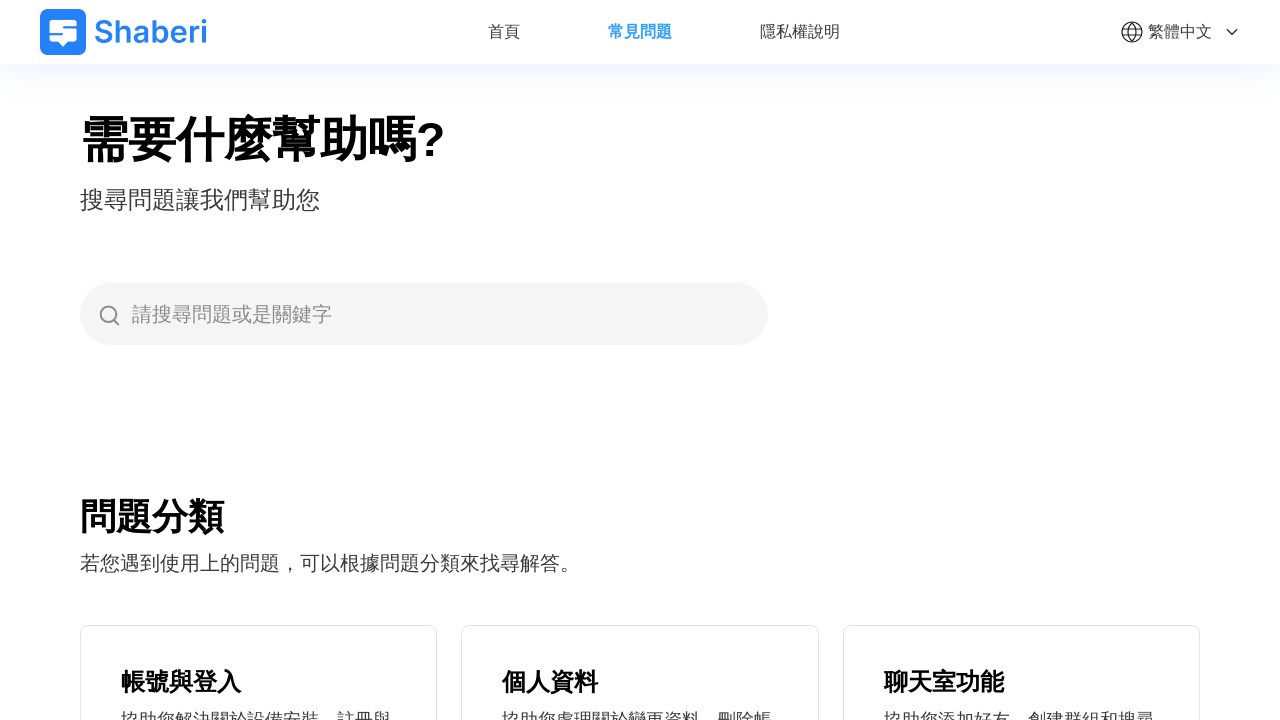

QA page loaded successfully
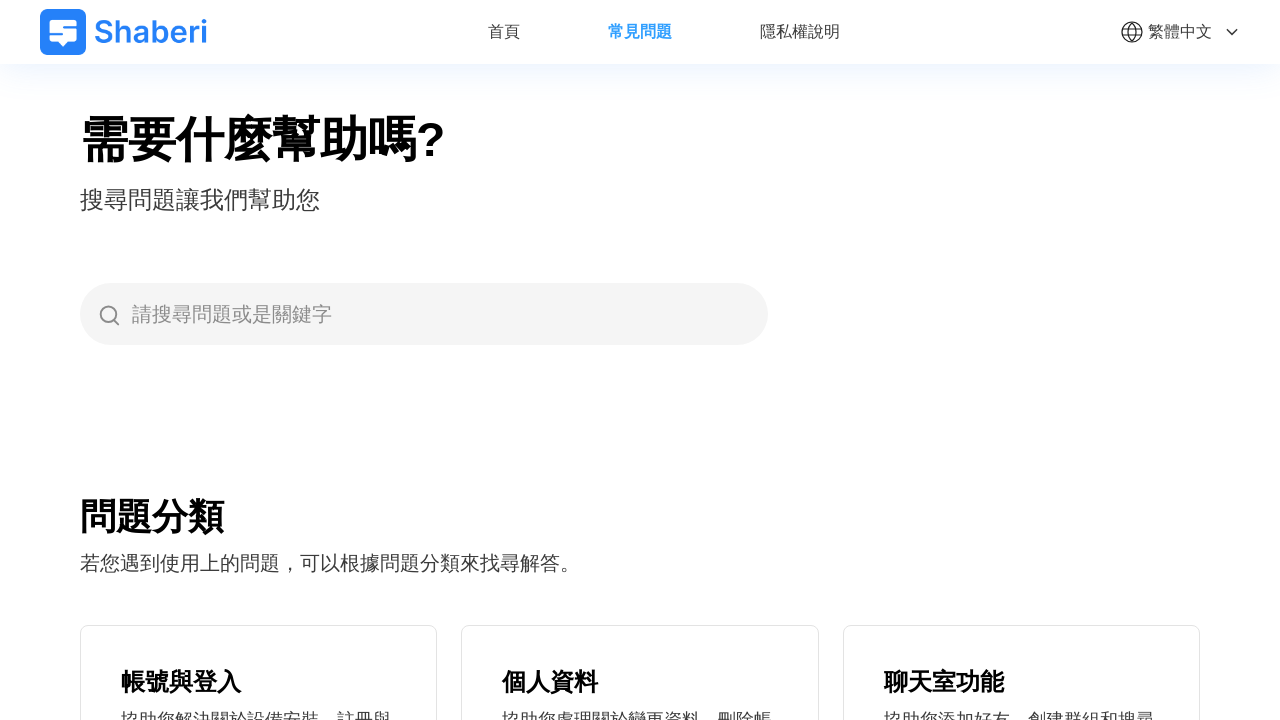

Clicked on language selector dropdown at (1180, 32) on .flex.cursor-pointer
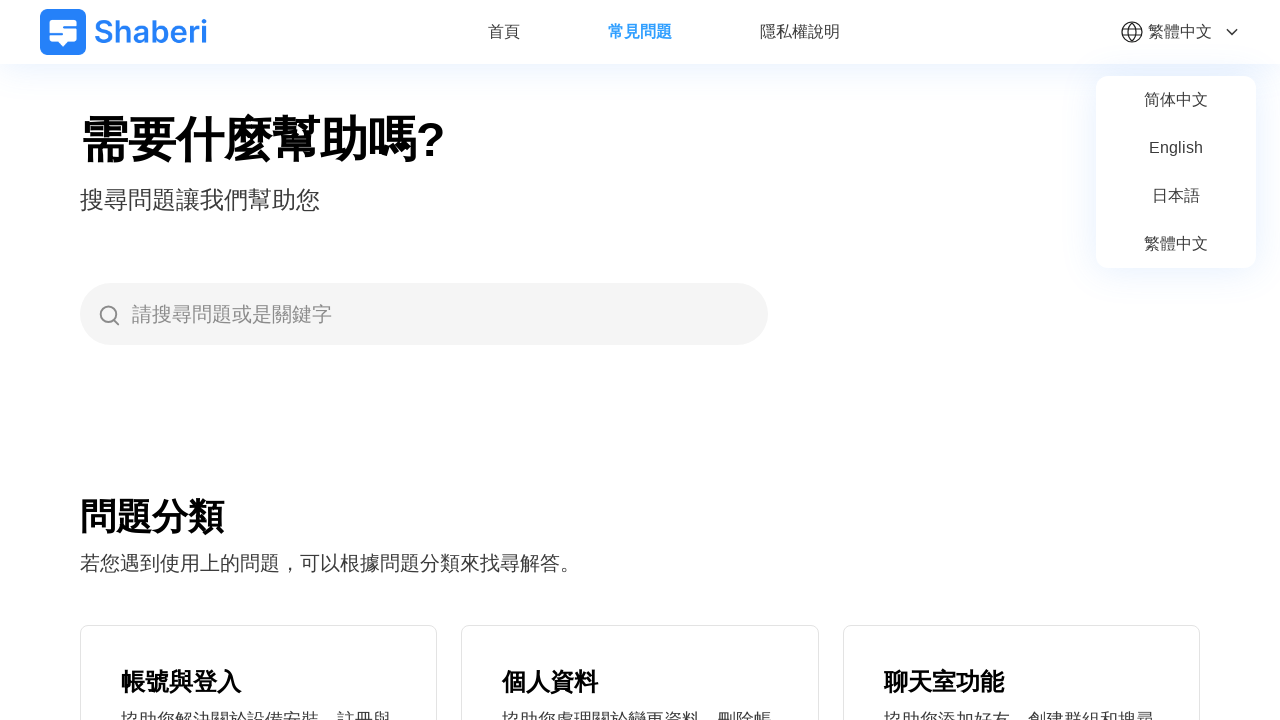

Selected Chinese CN language option at (1176, 100) on xpath=//*[@id="__layout"]/div/header/div[1]/div/div/div/ul/li[1]/a
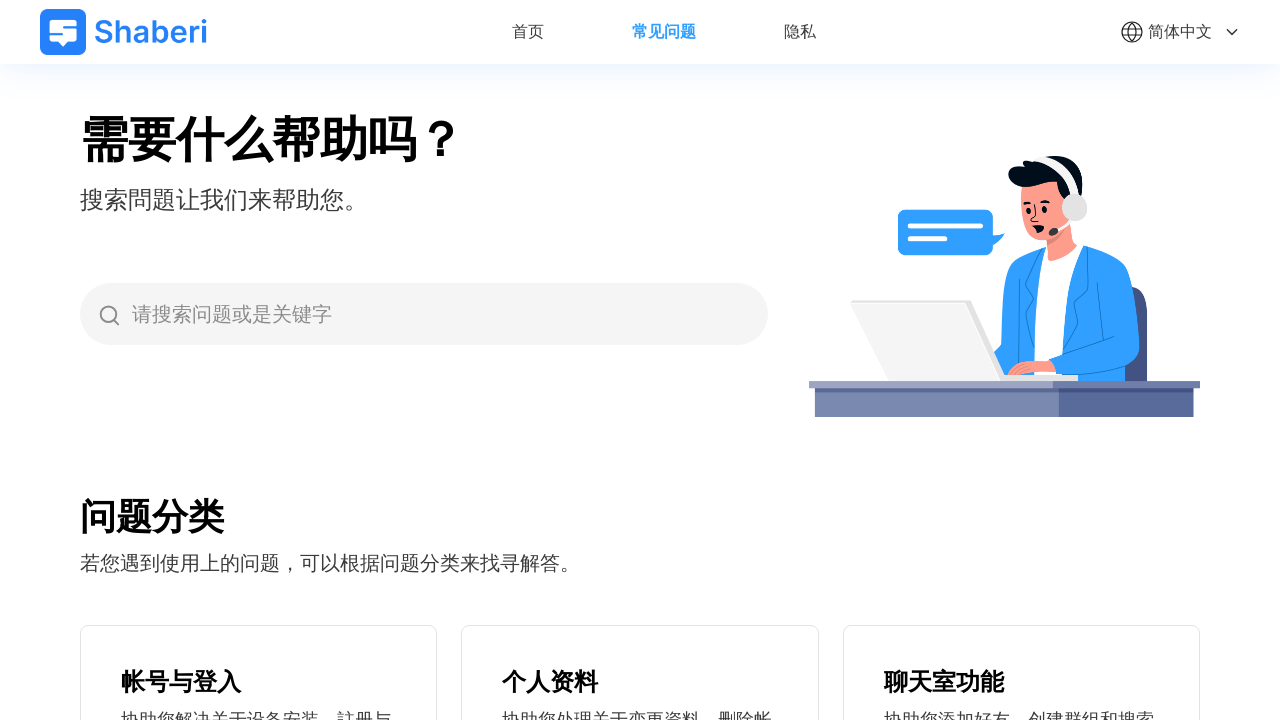

Switched to Chinese CN QA page
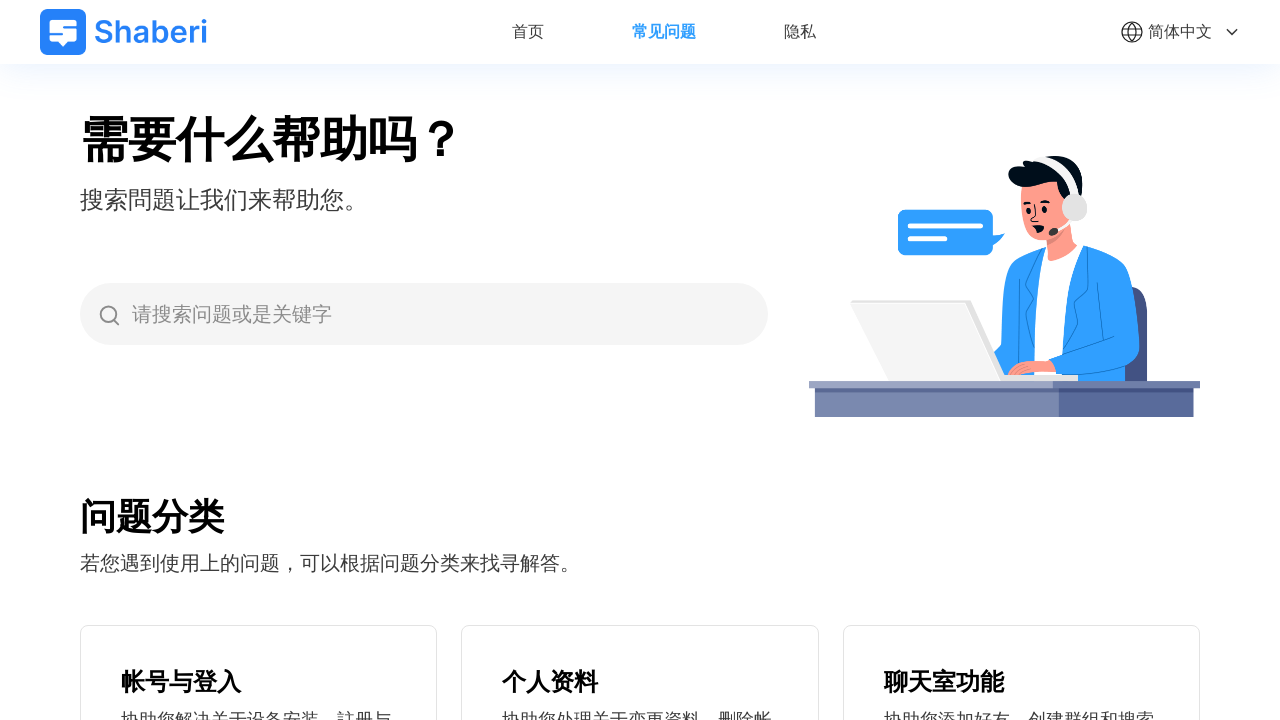

Clicked on language selector dropdown at (1180, 32) on .flex.cursor-pointer
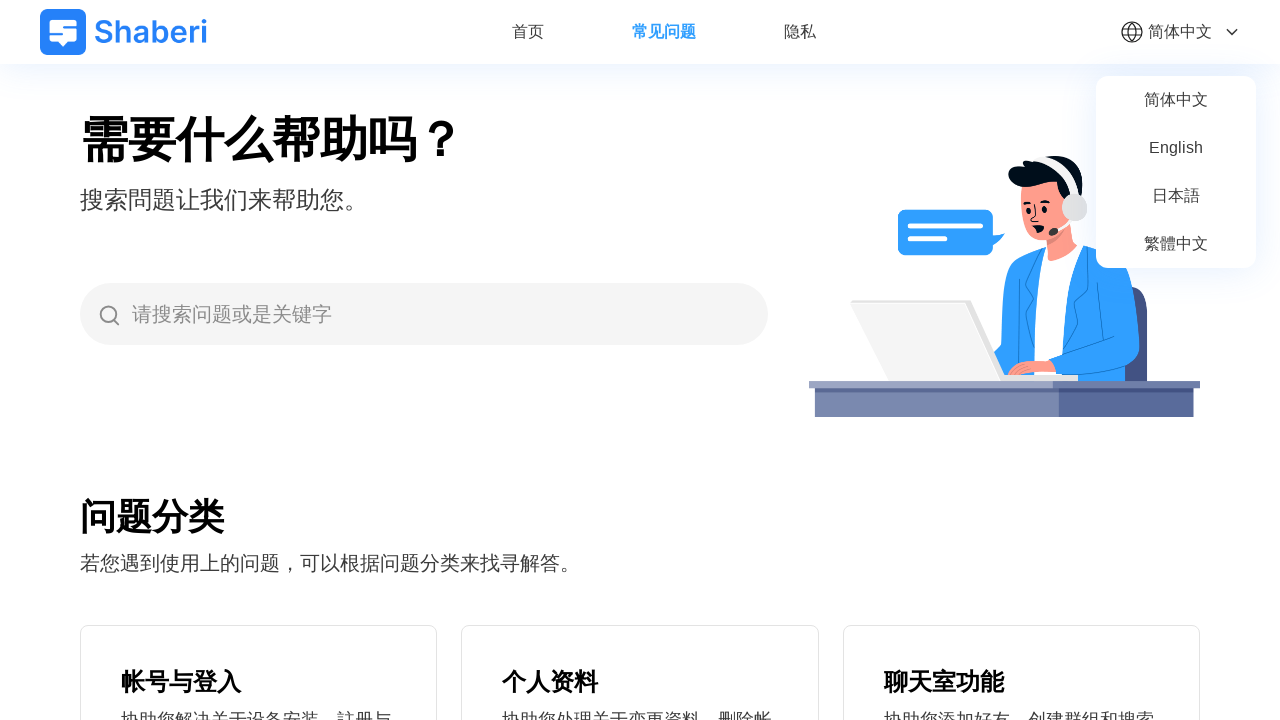

Selected English language option at (1176, 148) on xpath=//*[@id="__layout"]/div/header/div[1]/div/div/div/ul/li[2]/a
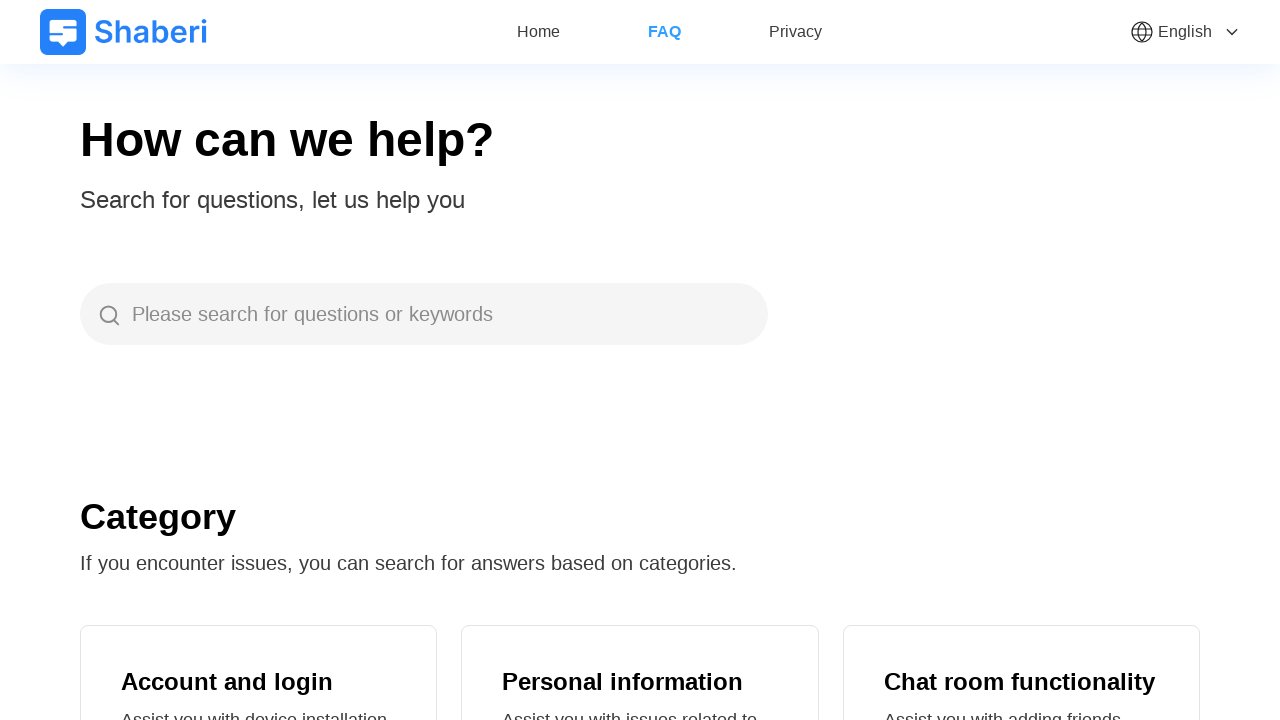

Switched to English QA page
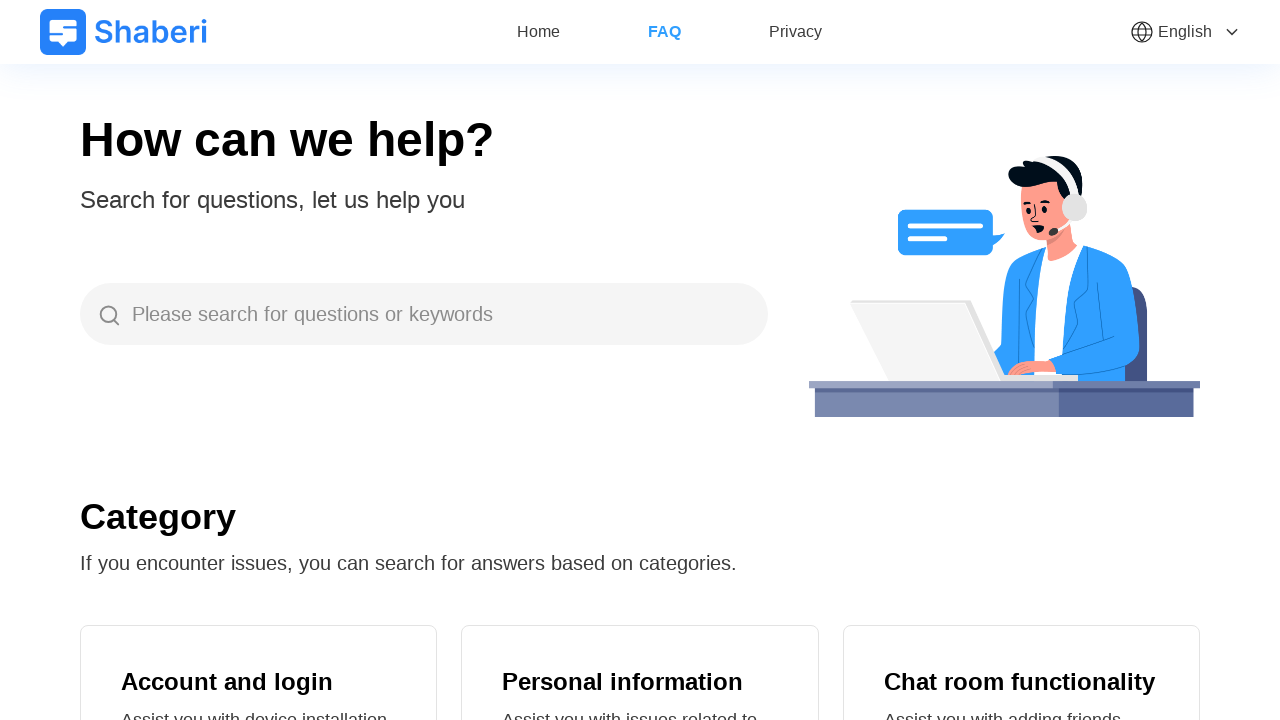

Clicked on language selector dropdown at (1185, 32) on .flex.cursor-pointer
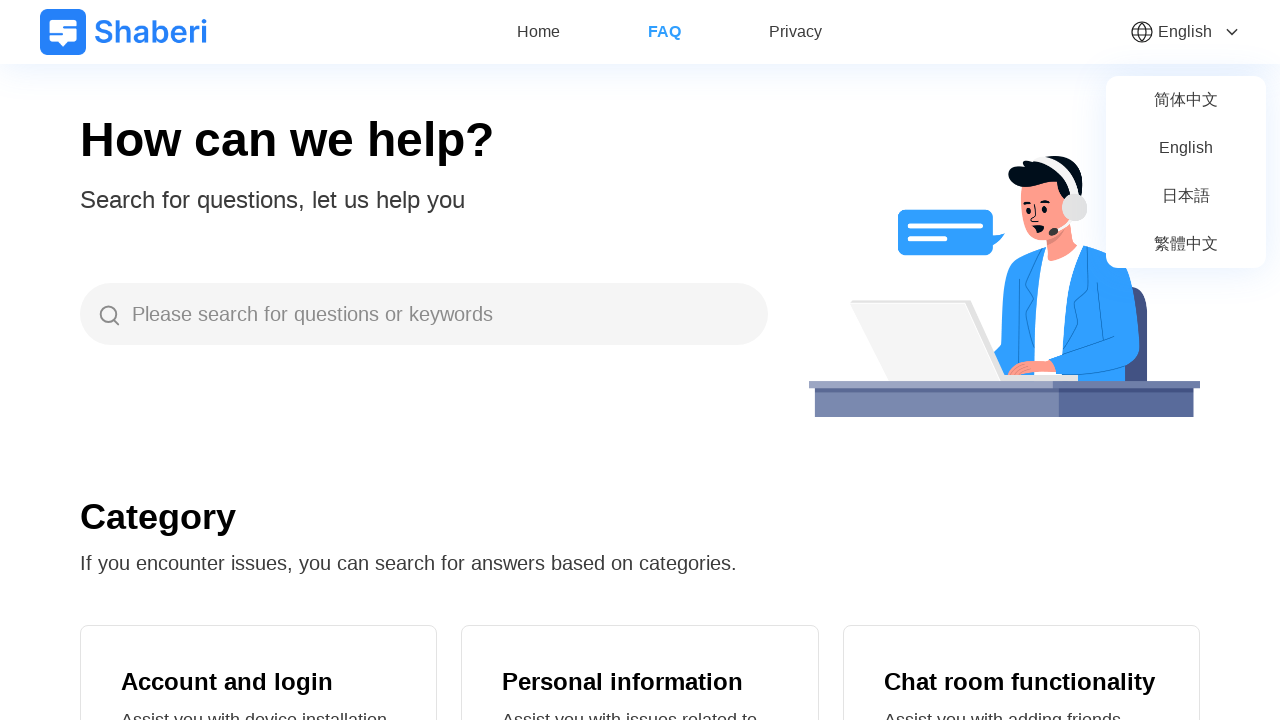

Selected Japanese language option at (1186, 196) on xpath=//*[@id="__layout"]/div/header/div[1]/div/div/div/ul/li[3]/a
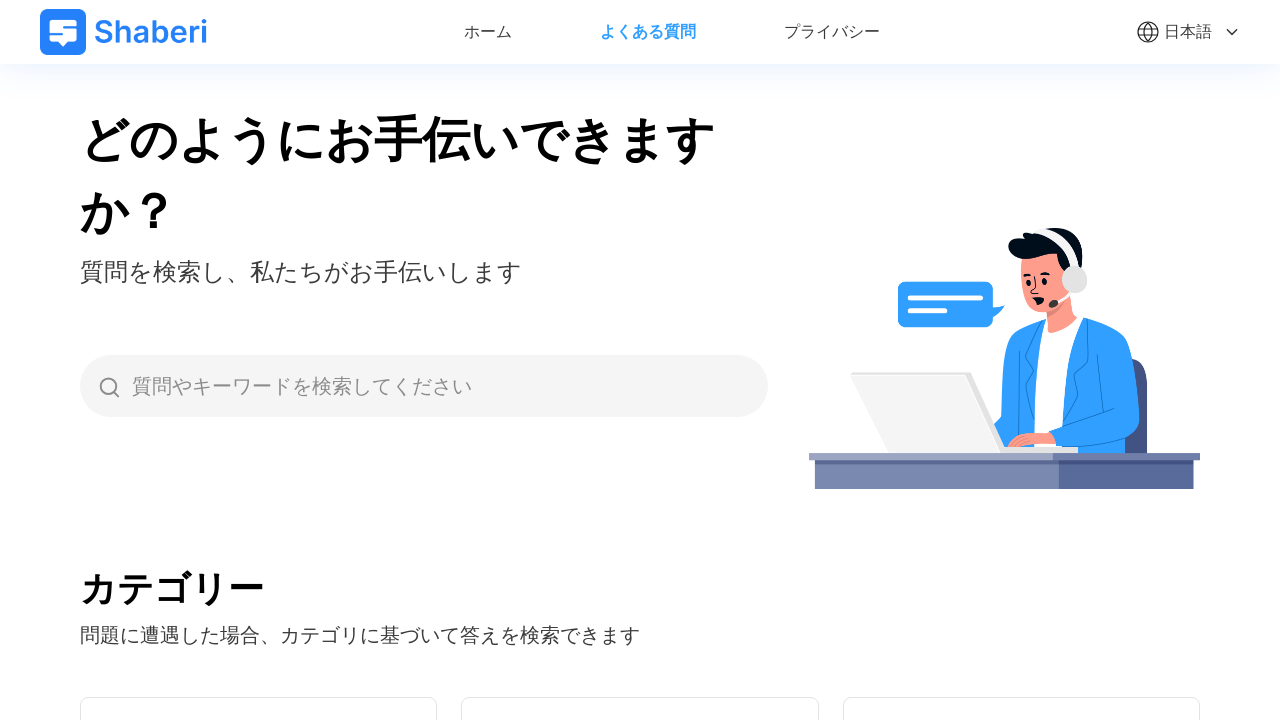

Switched to Japanese QA page
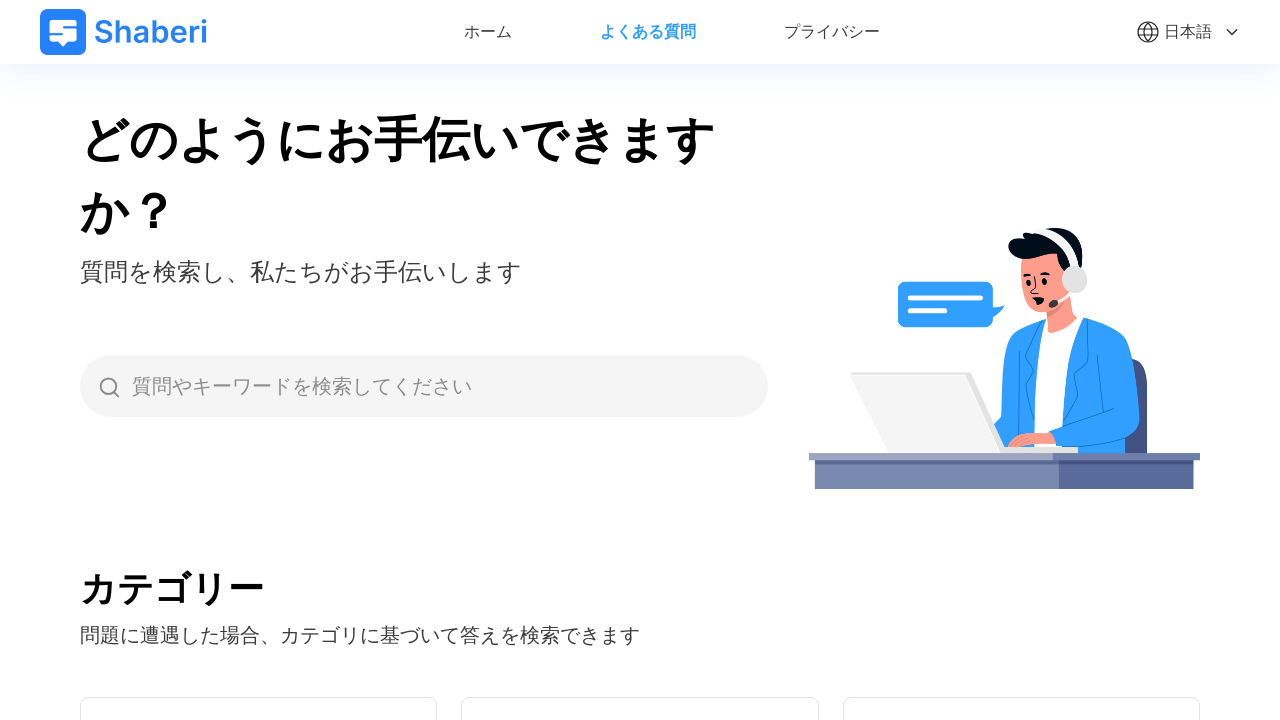

Clicked on language selector dropdown at (1188, 32) on .flex.cursor-pointer
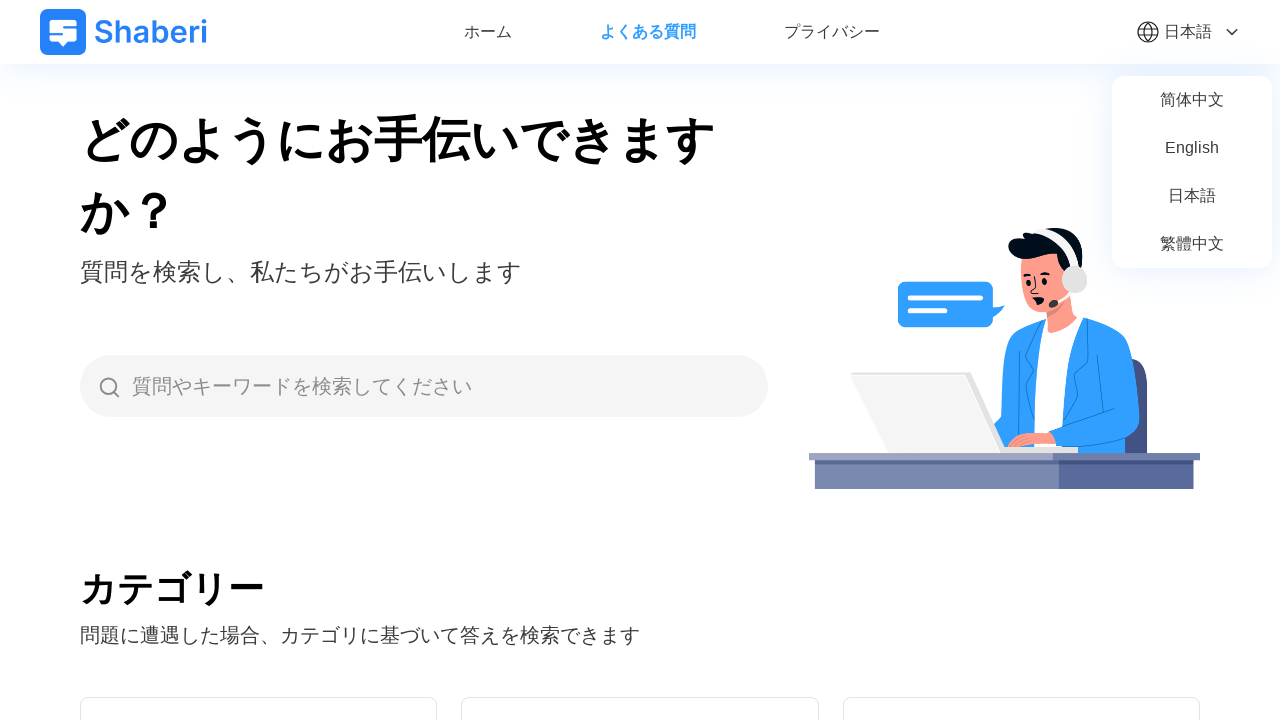

Selected Chinese TW language option at (1192, 244) on xpath=//*[@id="__layout"]/div/header/div[1]/div/div/div/ul/li[4]/a
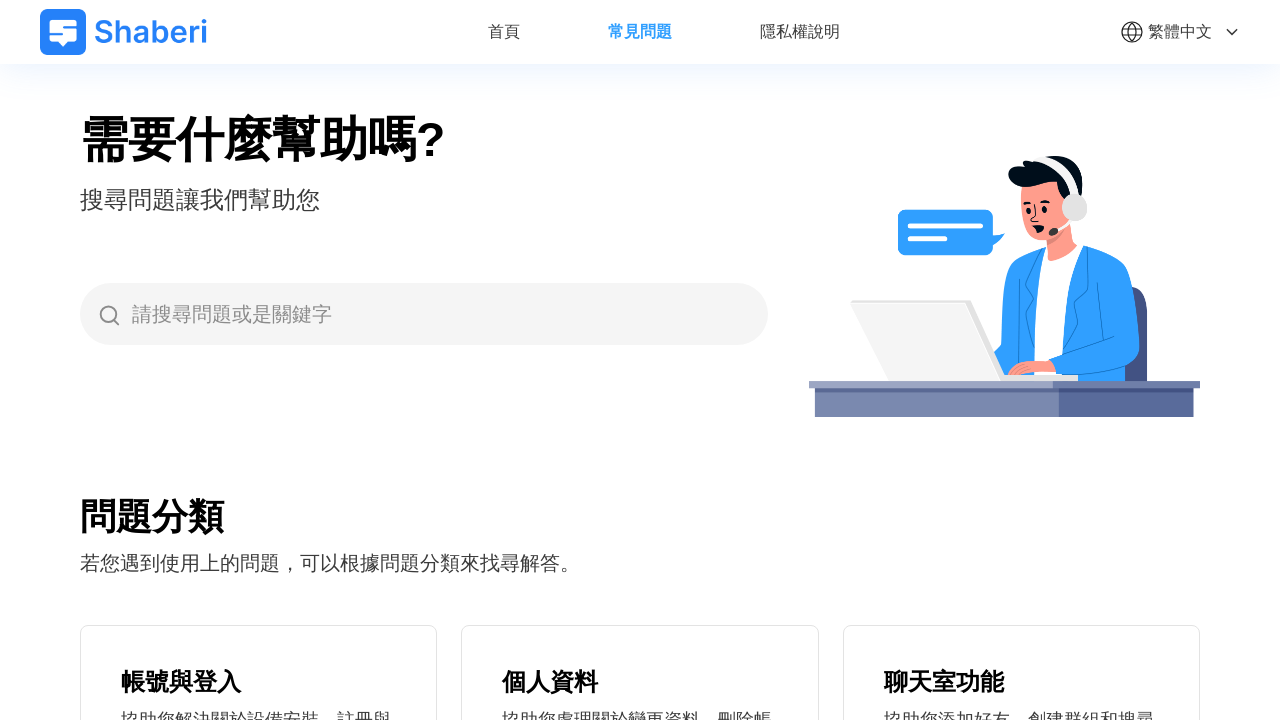

Switched back to Chinese TW QA page
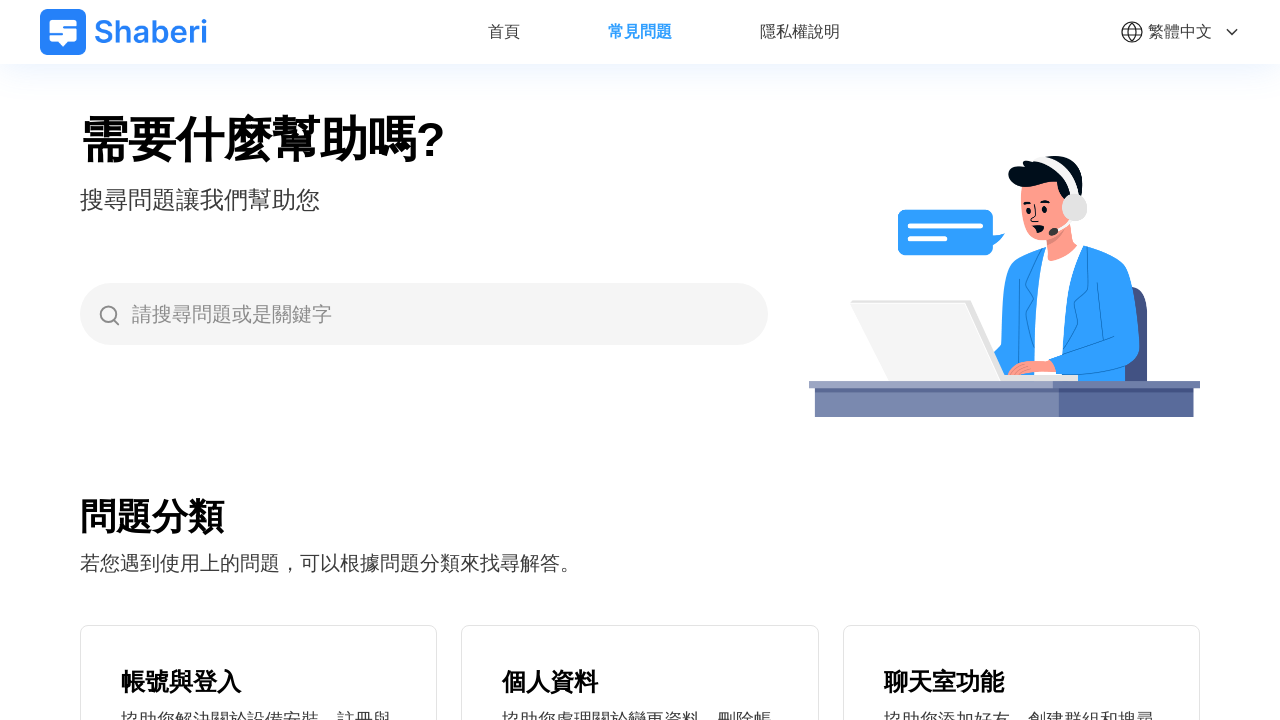

Located search input field for first search
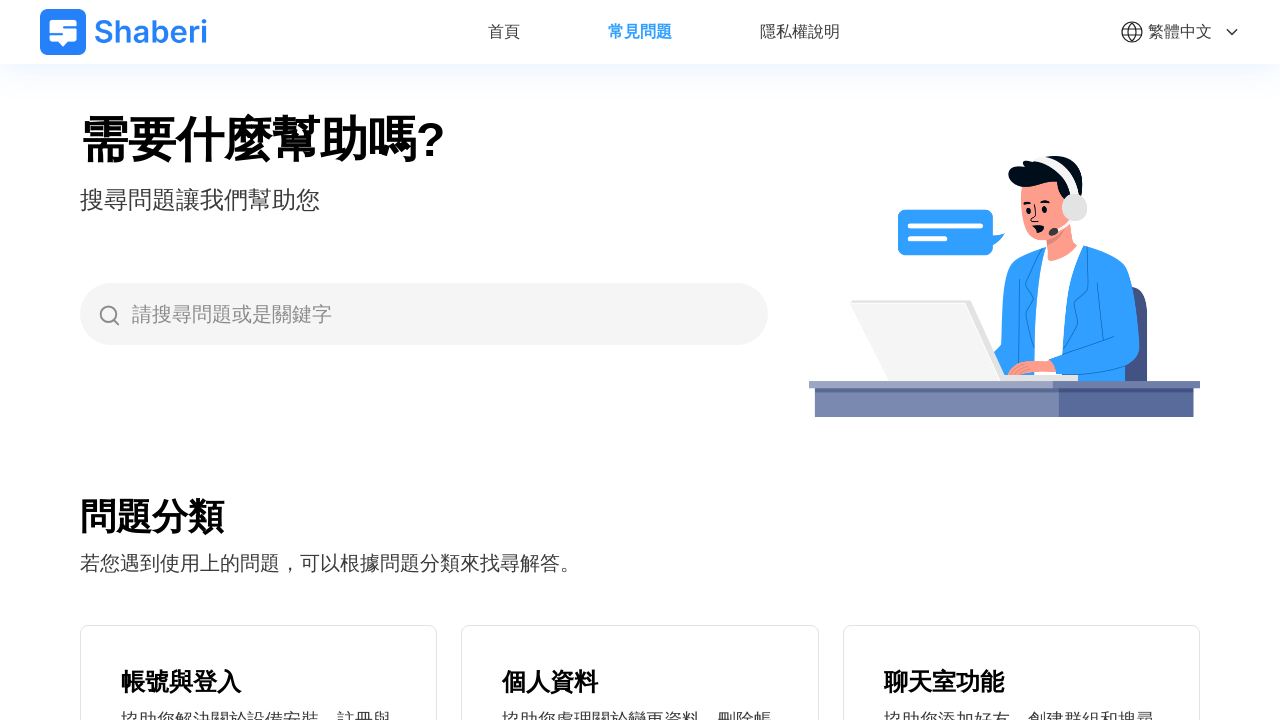

Filled search field with '登入' (login) on xpath=//*[@id="__layout"]/div/main/section[1]/div[1]/div[2]/div/input
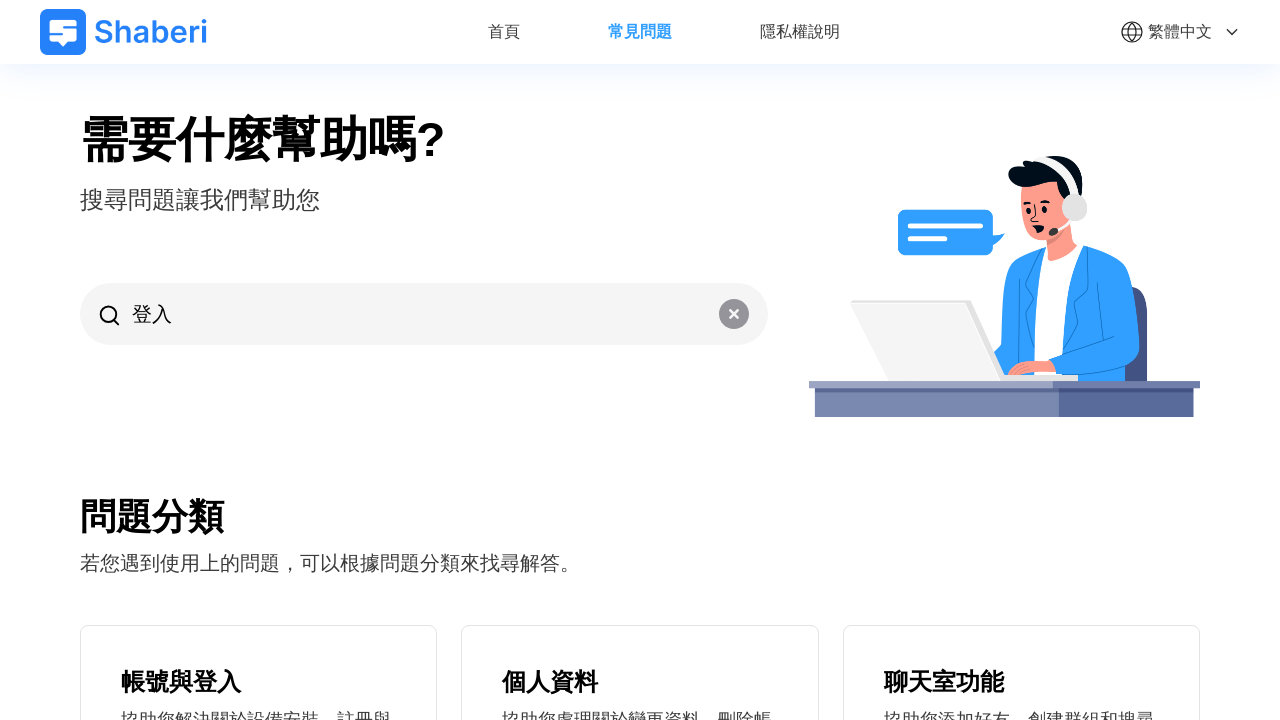

Search results for '登入' loaded and question expanded
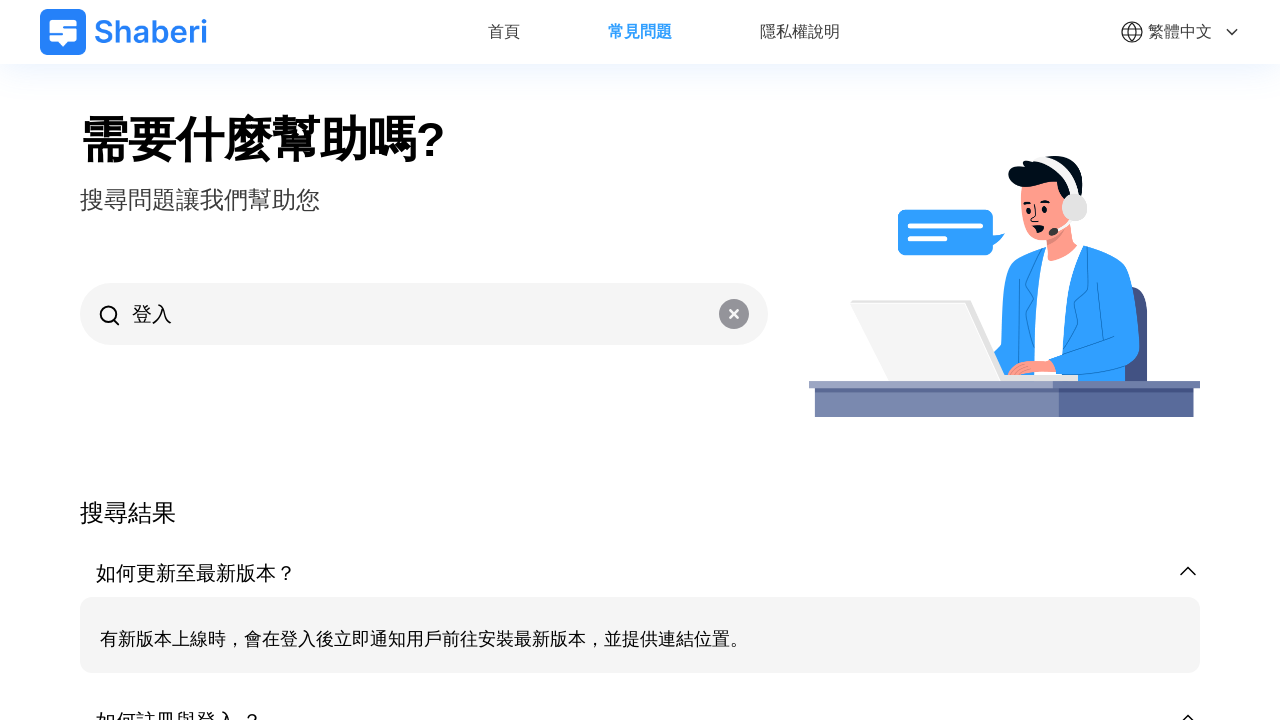

Clicked clear button to reset search results at (734, 314) on .btn-clean
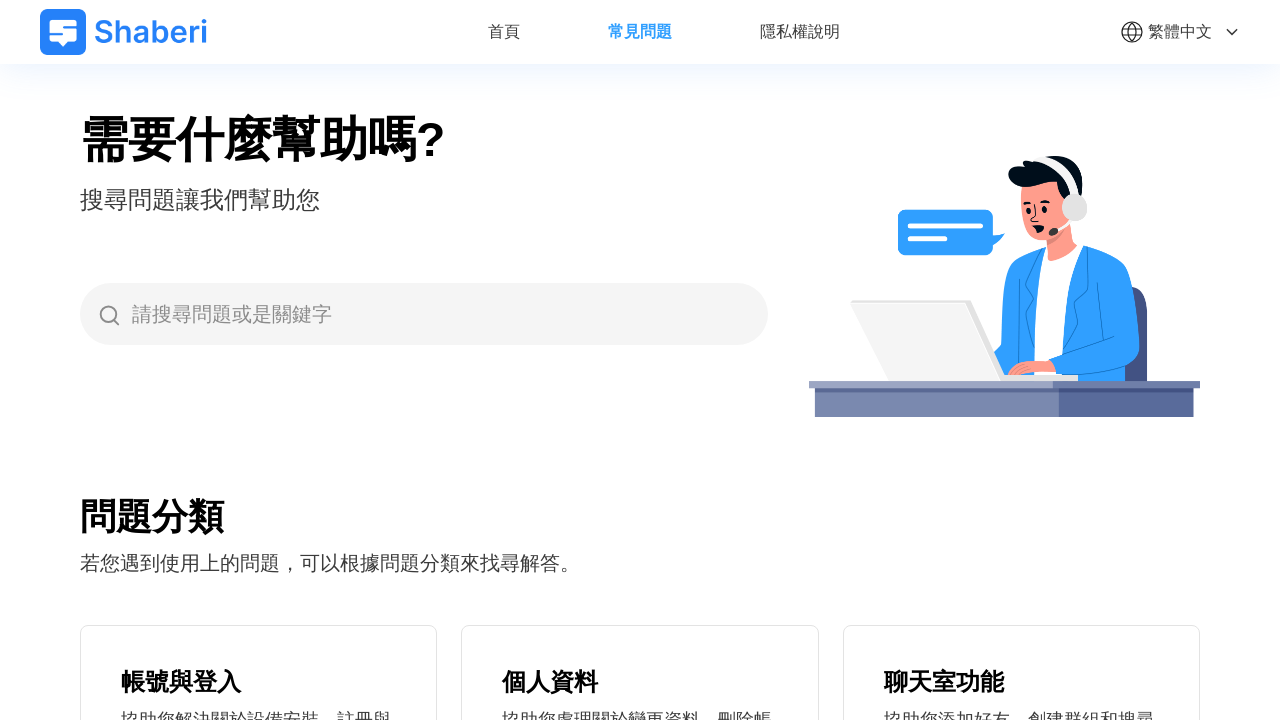

Search results cleared and page reset
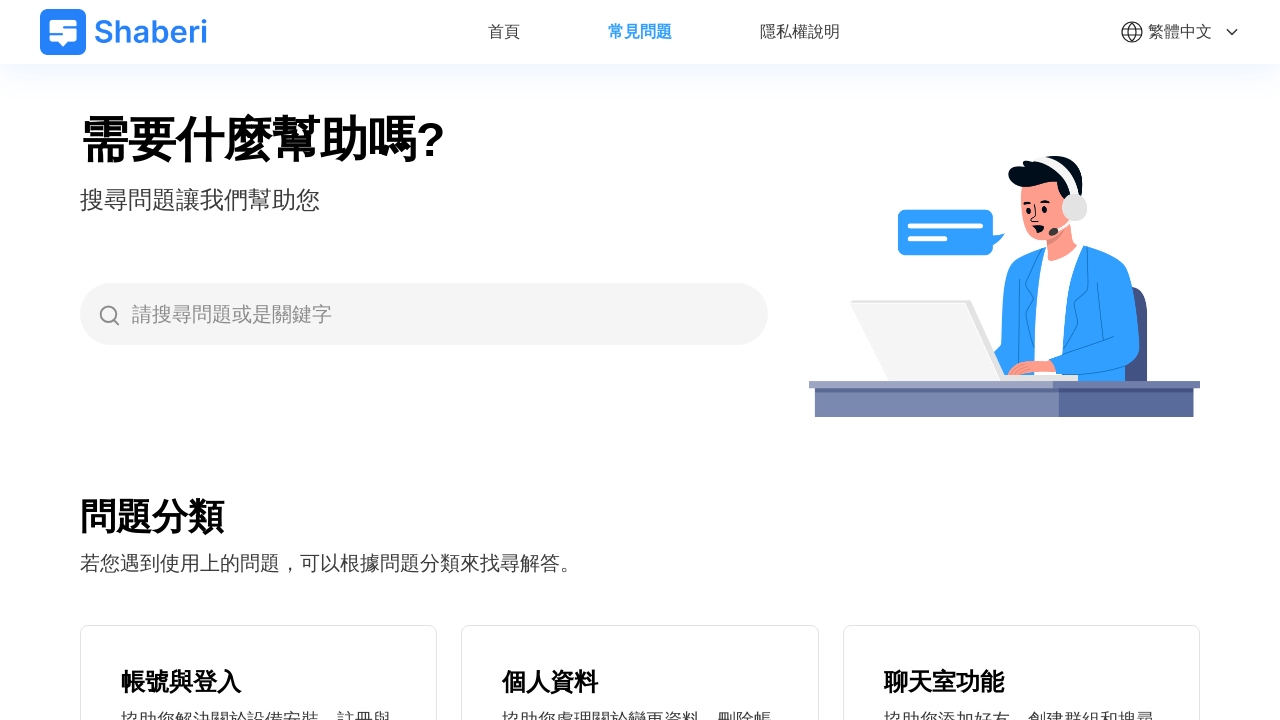

Located search input field for second search
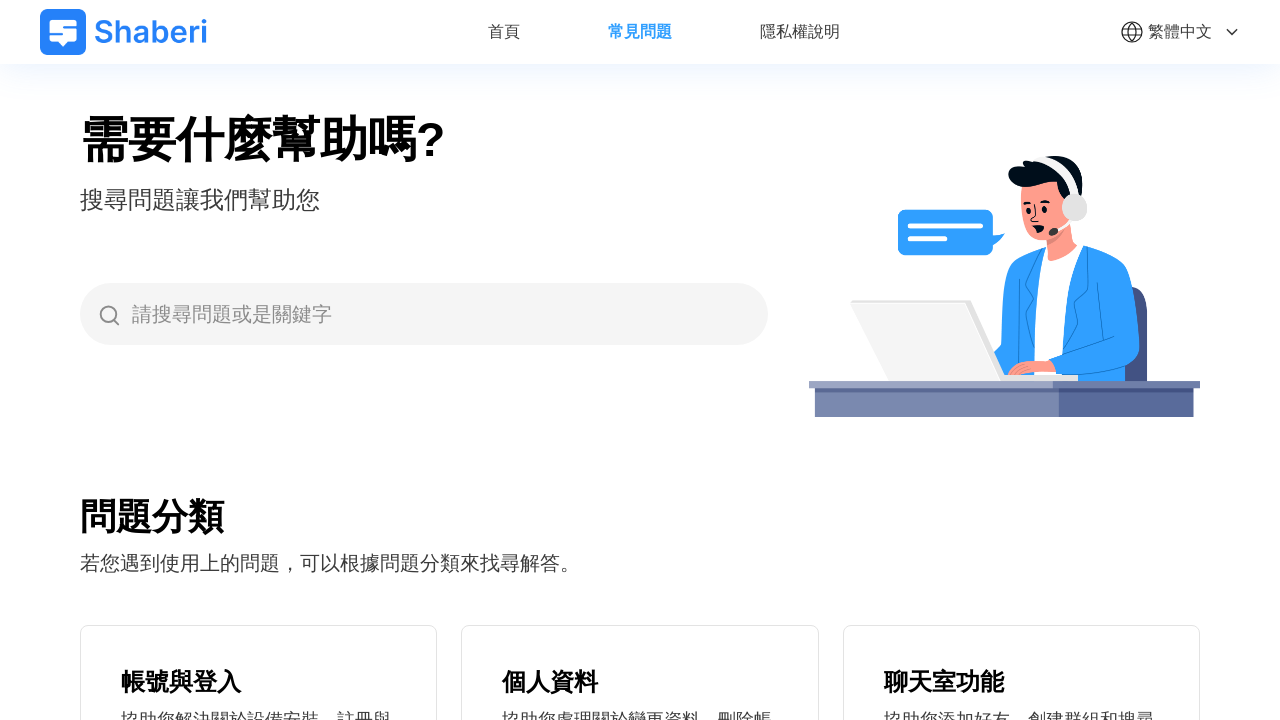

Filled search field with '錢包' (wallet) on xpath=//*[@id="__layout"]/div/main/section[1]/div[1]/div[2]/div/input
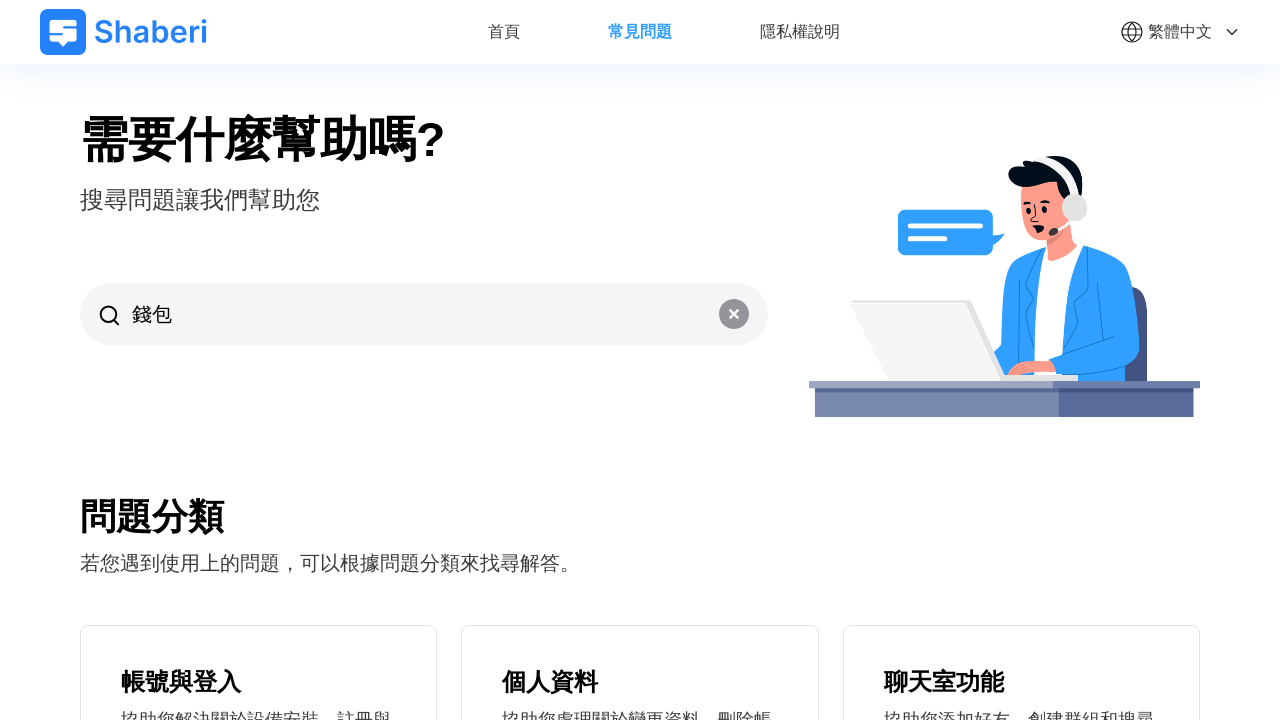

Search results for '錢包' loaded and question expanded
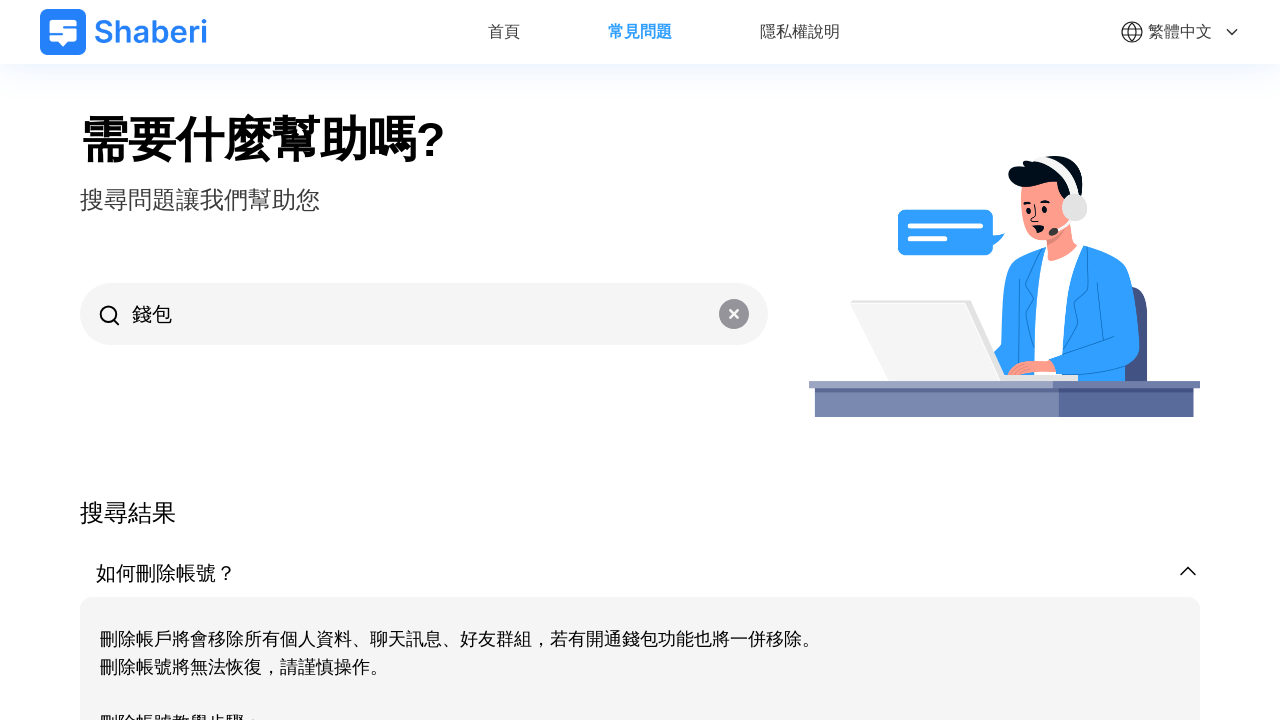

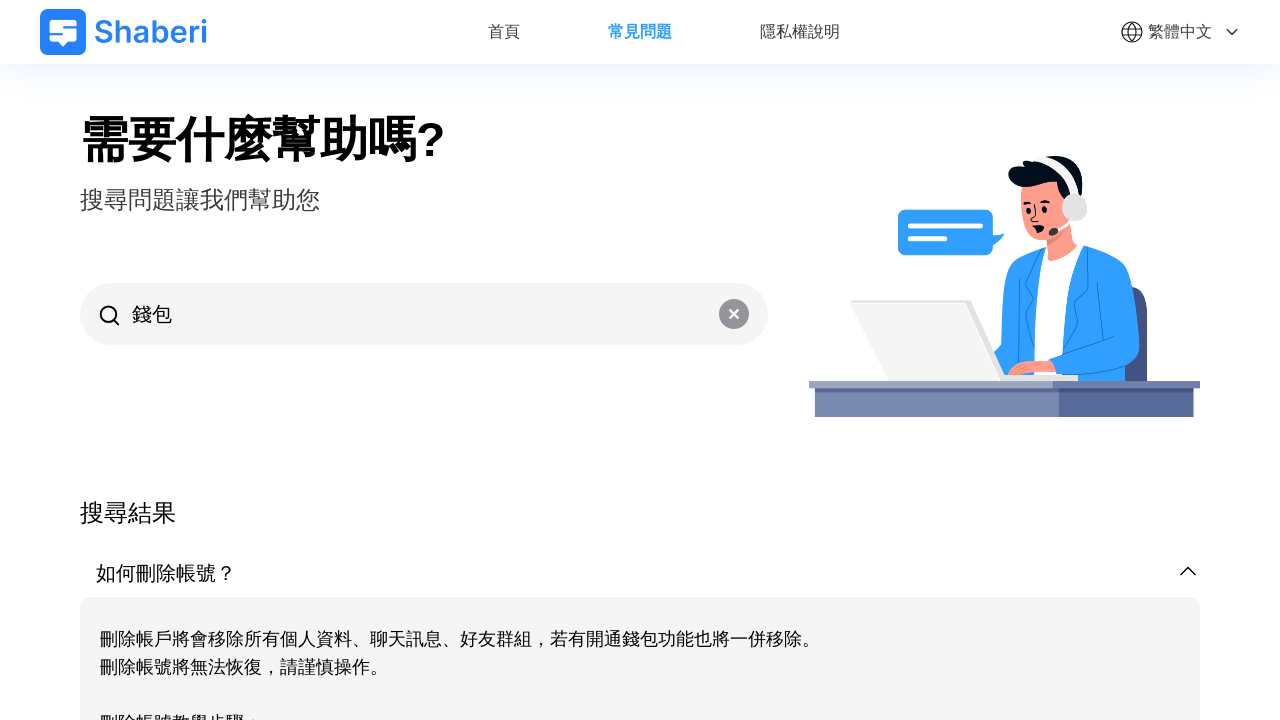